Navigates to the History page and verifies Tim Robinson is mentioned in the first paragraph

Starting URL: http://www.99-bottles-of-beer.net/

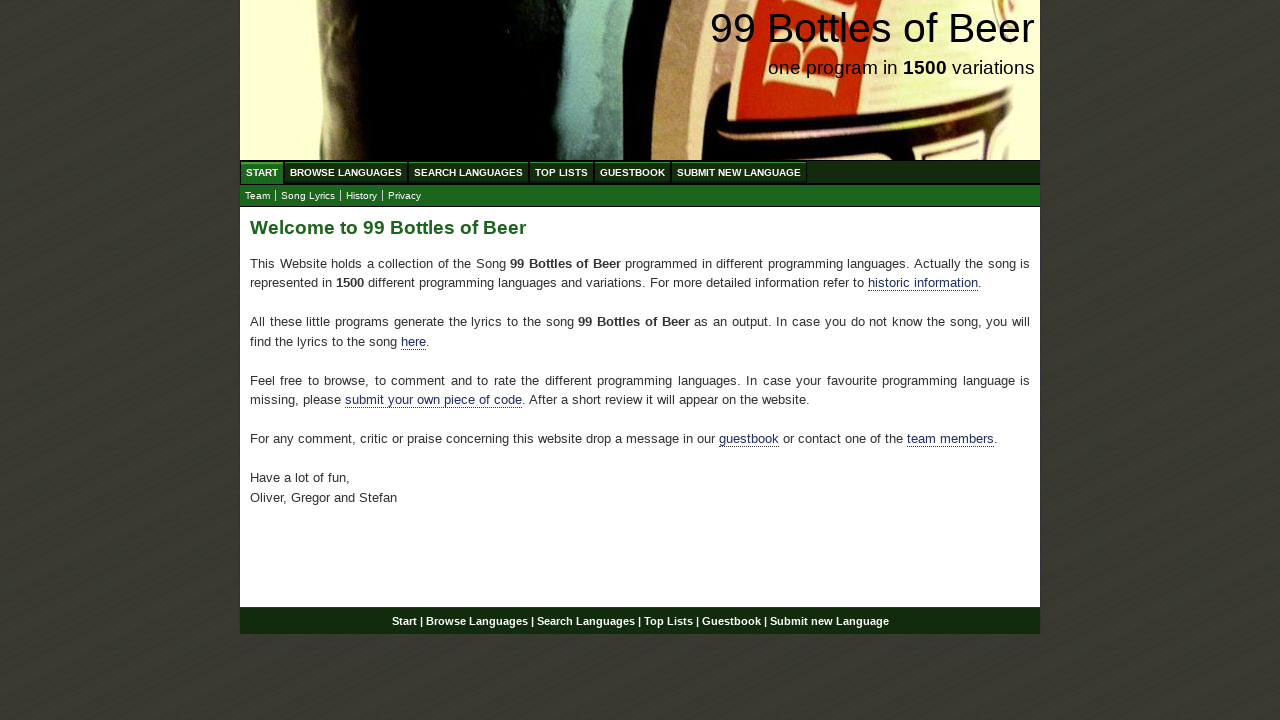

Clicked on History submenu item at (362, 196) on #submenu a[href='info.html']
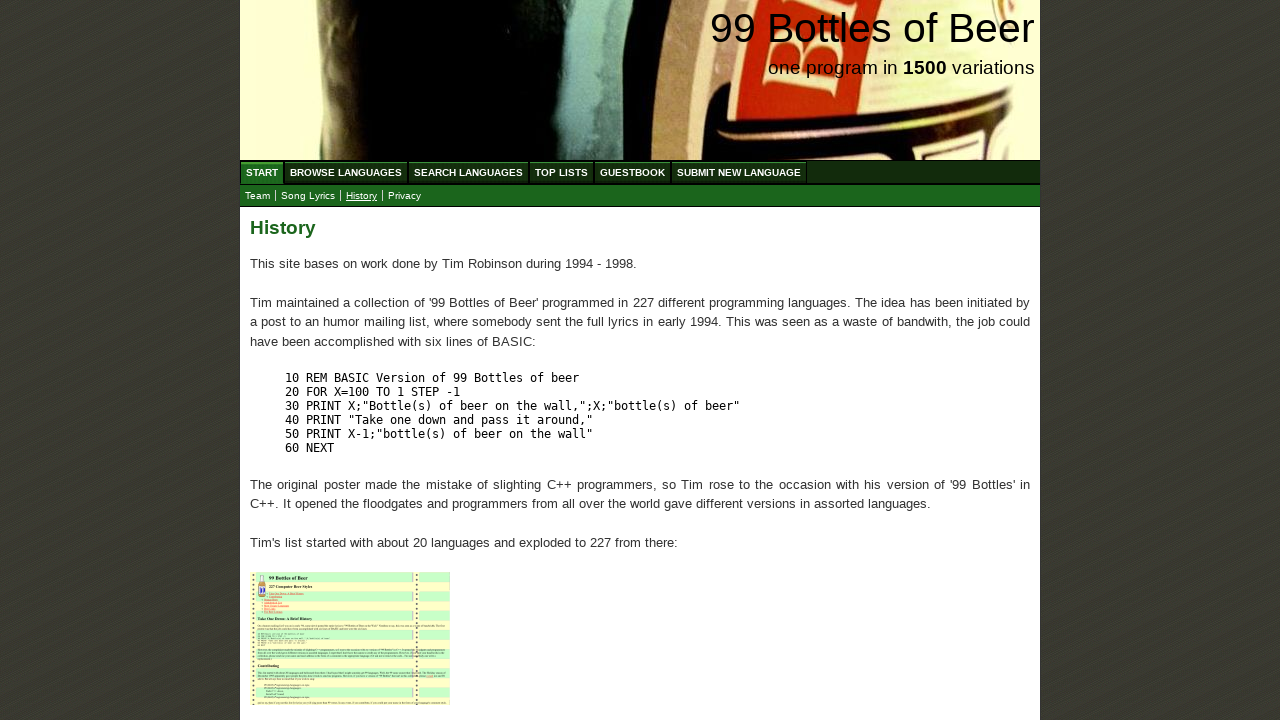

Main content paragraph loaded
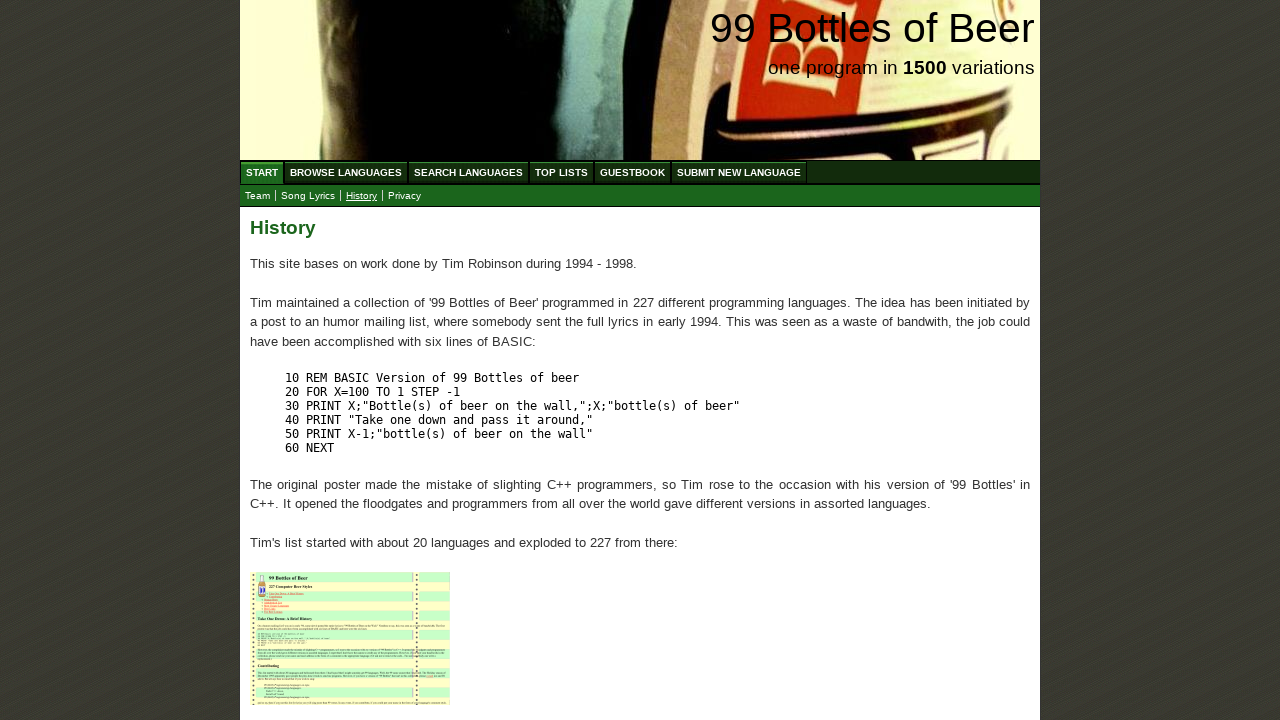

Verified Tim Robinson is mentioned in the first paragraph
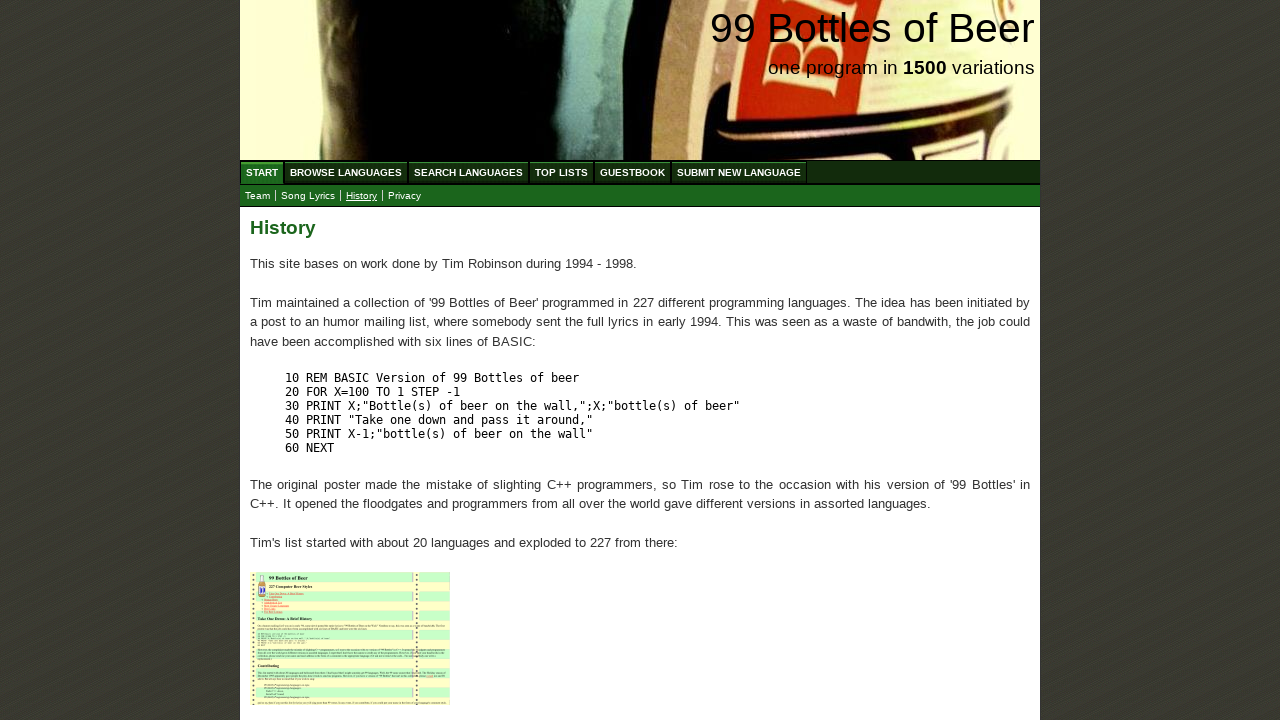

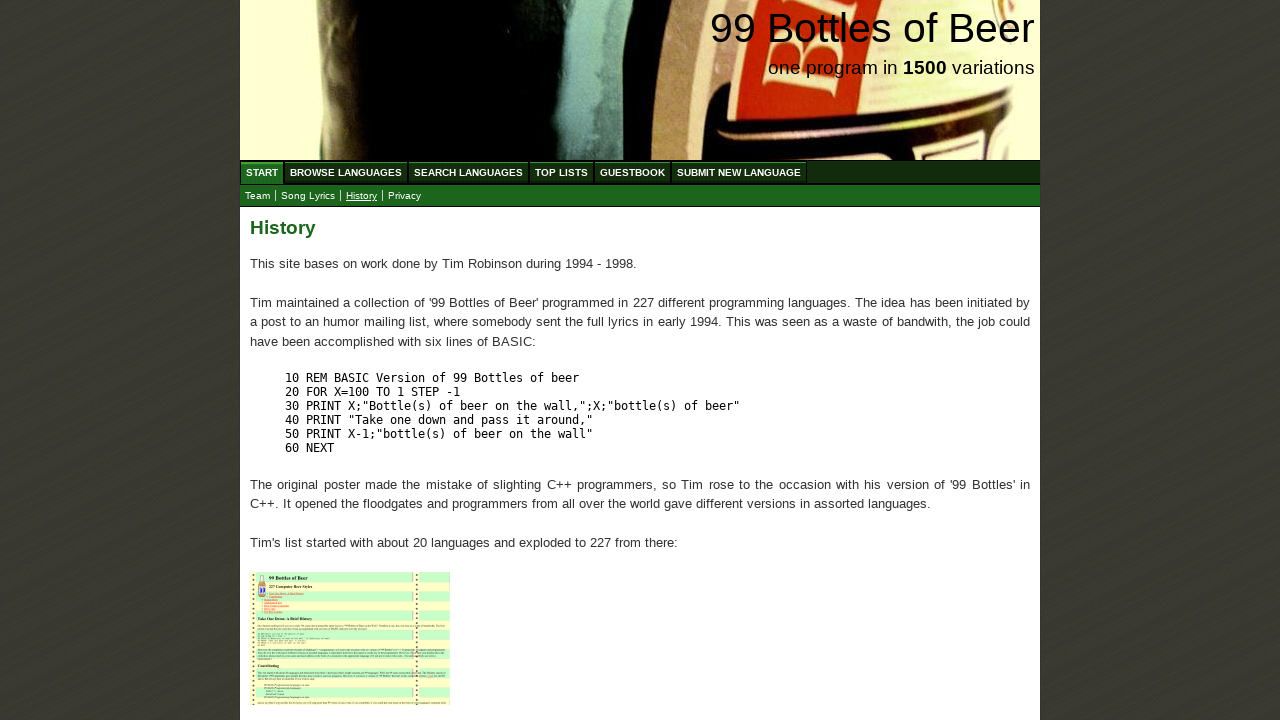